Tests page scrolling functionality by scrolling down to a "CYDEO" link at the bottom of a large page, then scrolling back up to a "Home" link at the top.

Starting URL: https://practice.cydeo.com/large

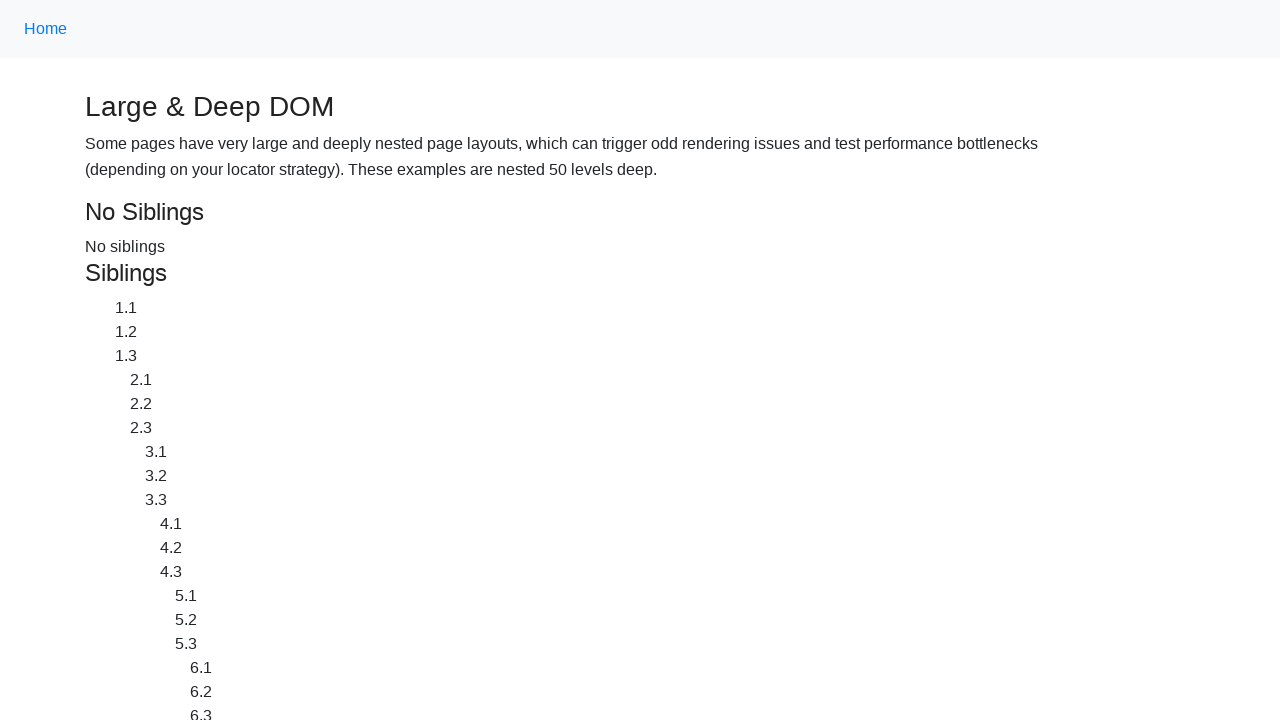

Located CYDEO link at bottom of page
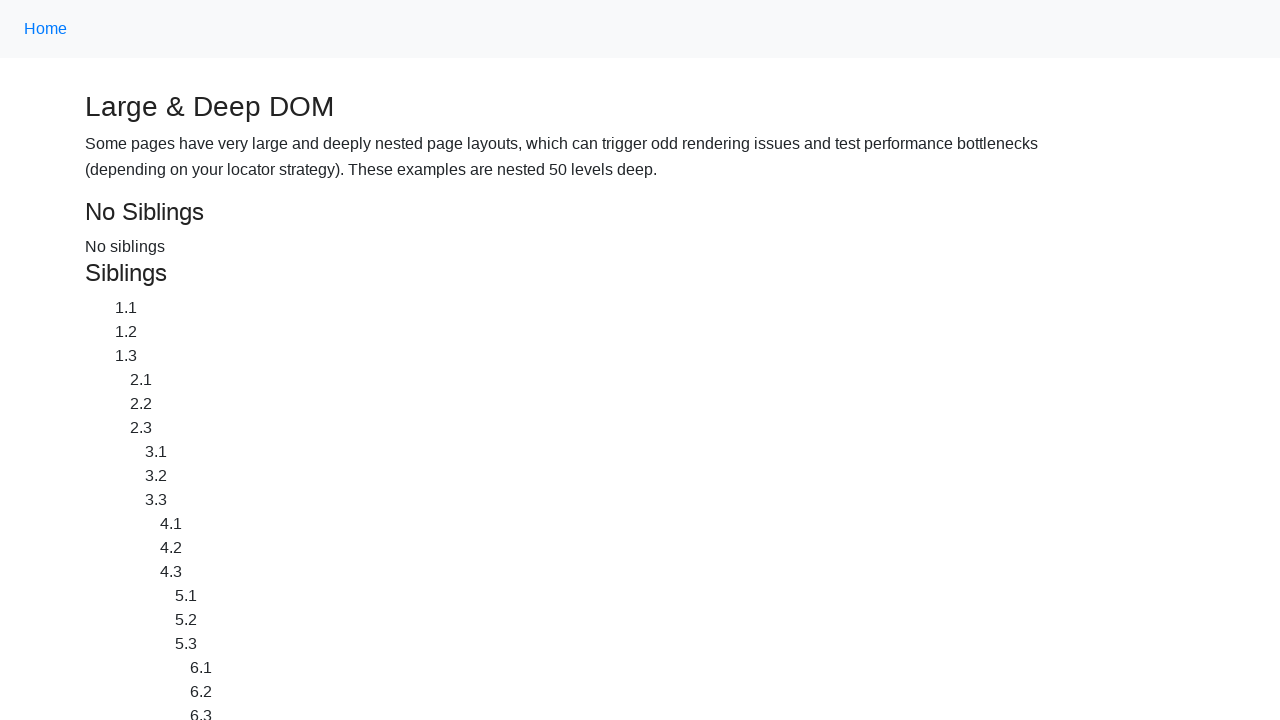

Located Home link at top of page
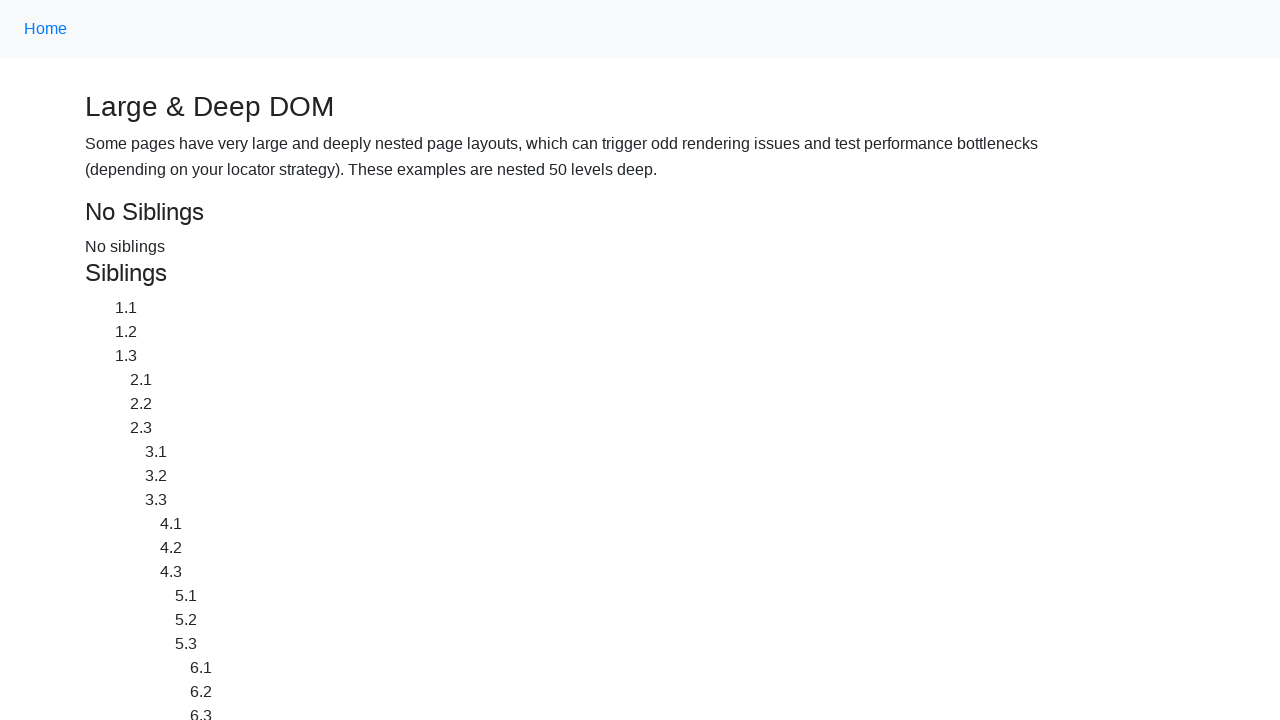

Scrolled down to CYDEO link at bottom of page
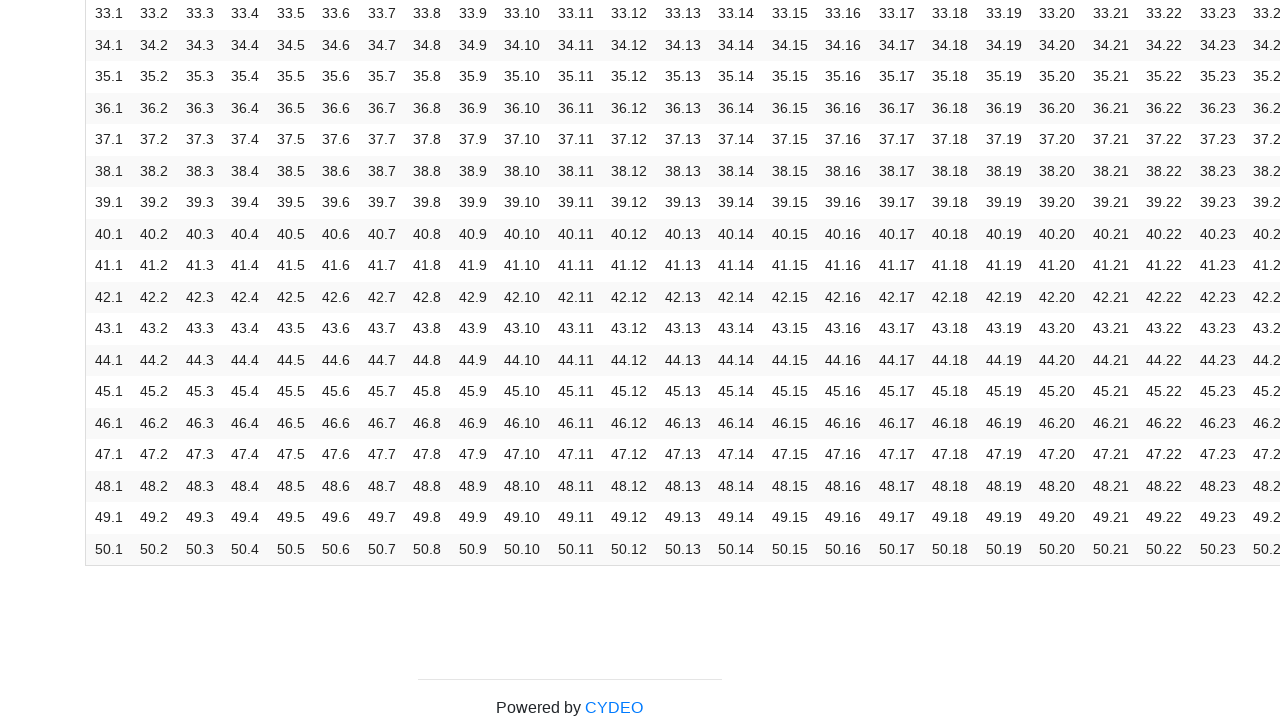

Waited 2 seconds to observe scroll to CYDEO link
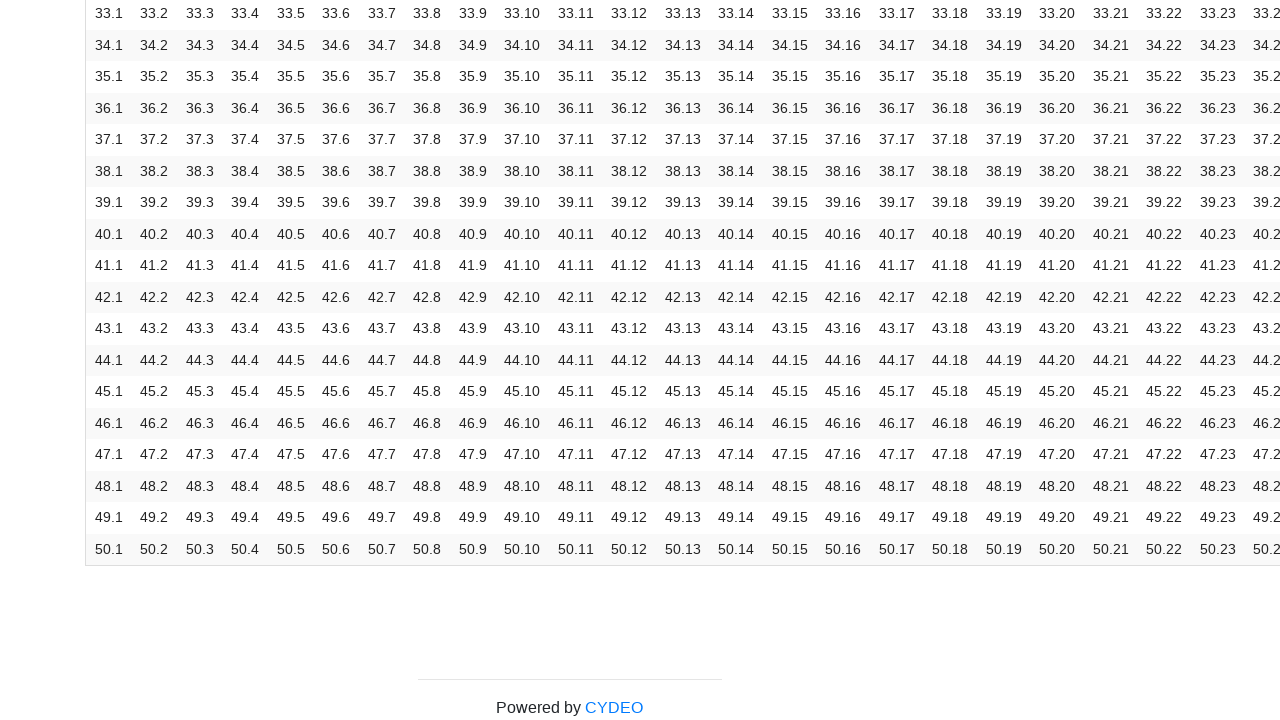

Scrolled up to Home link at top of page
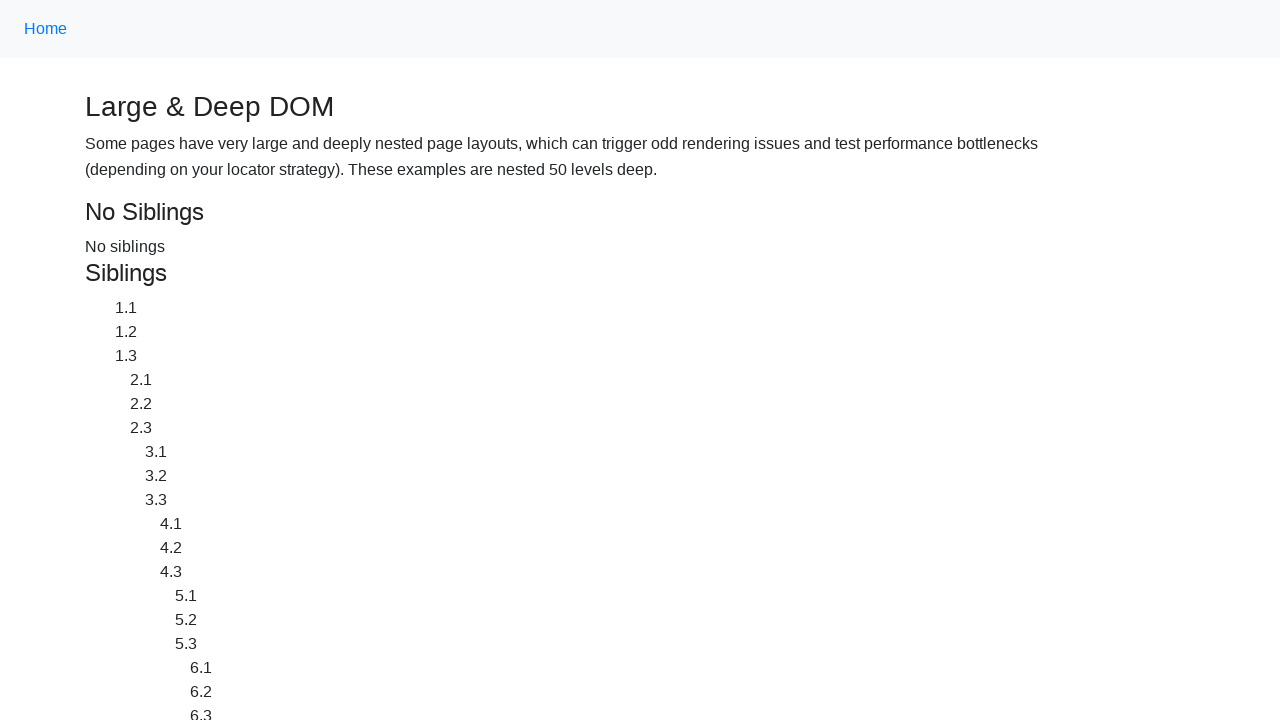

Waited 2 seconds to observe scroll to Home link
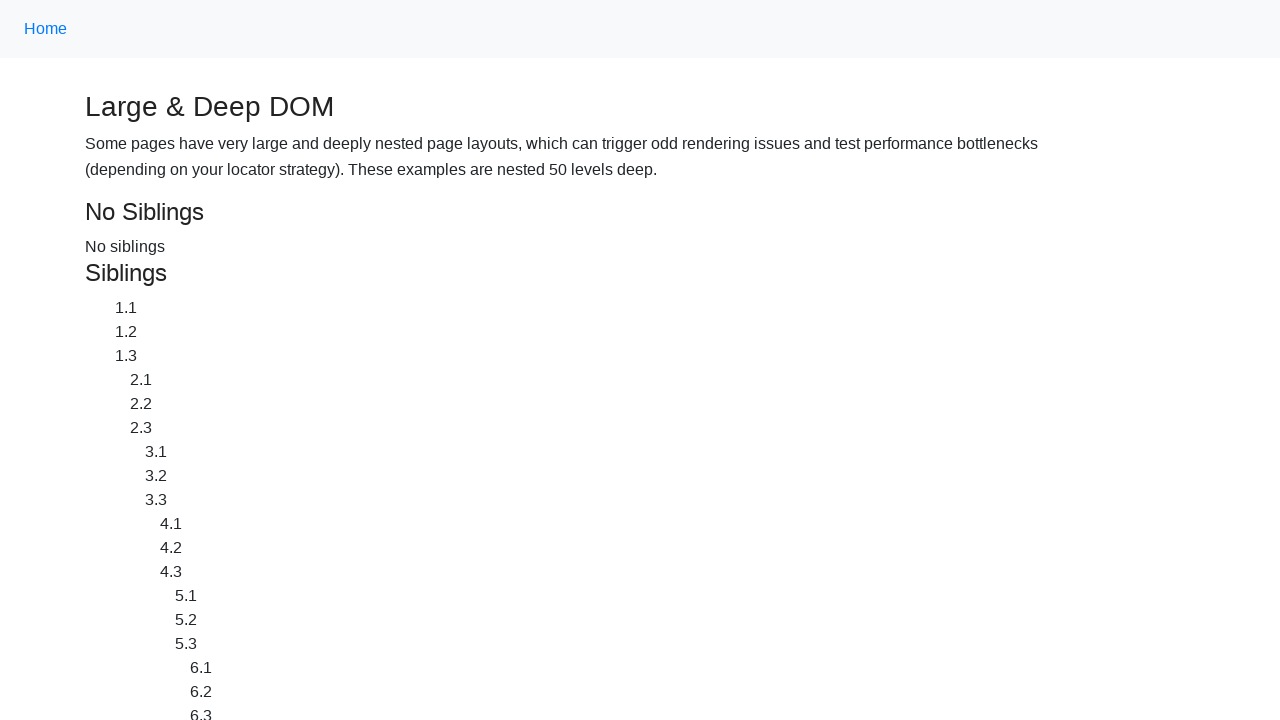

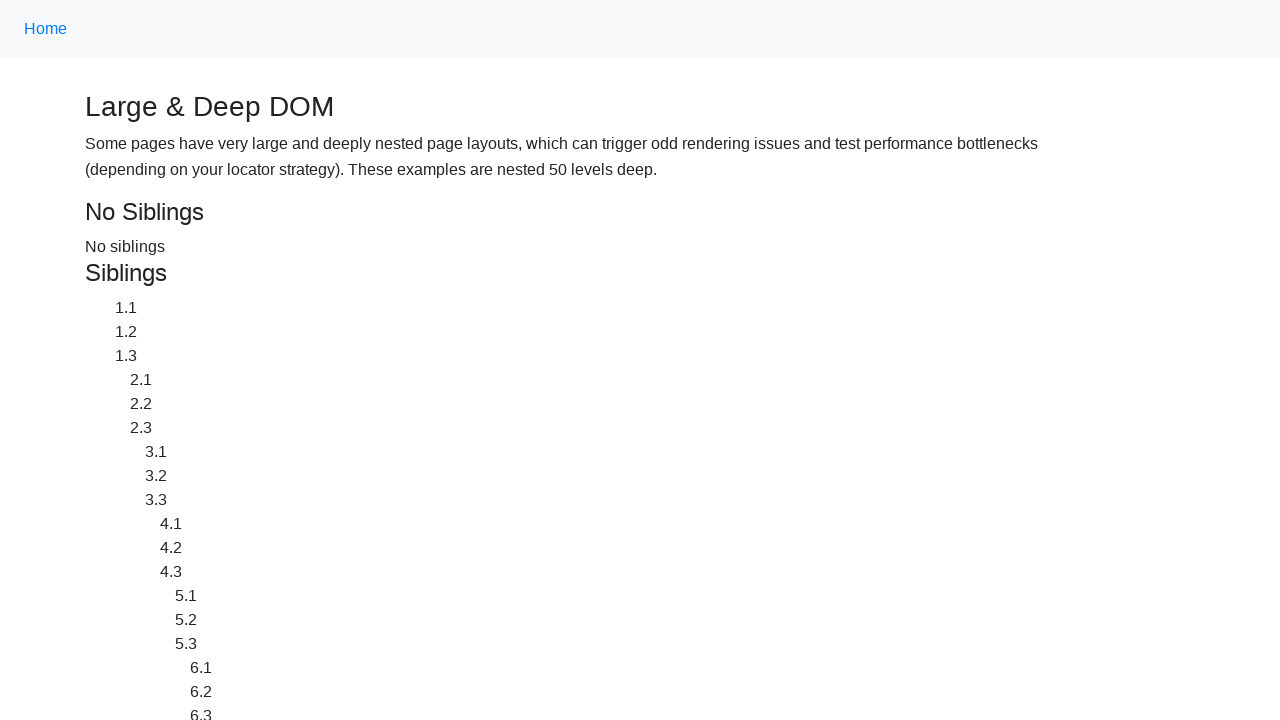